Tests JavaScript execution capabilities by changing the page background color and scrolling to the WYSIWYG Editor link element on the Heroku test app.

Starting URL: https://the-internet.herokuapp.com/

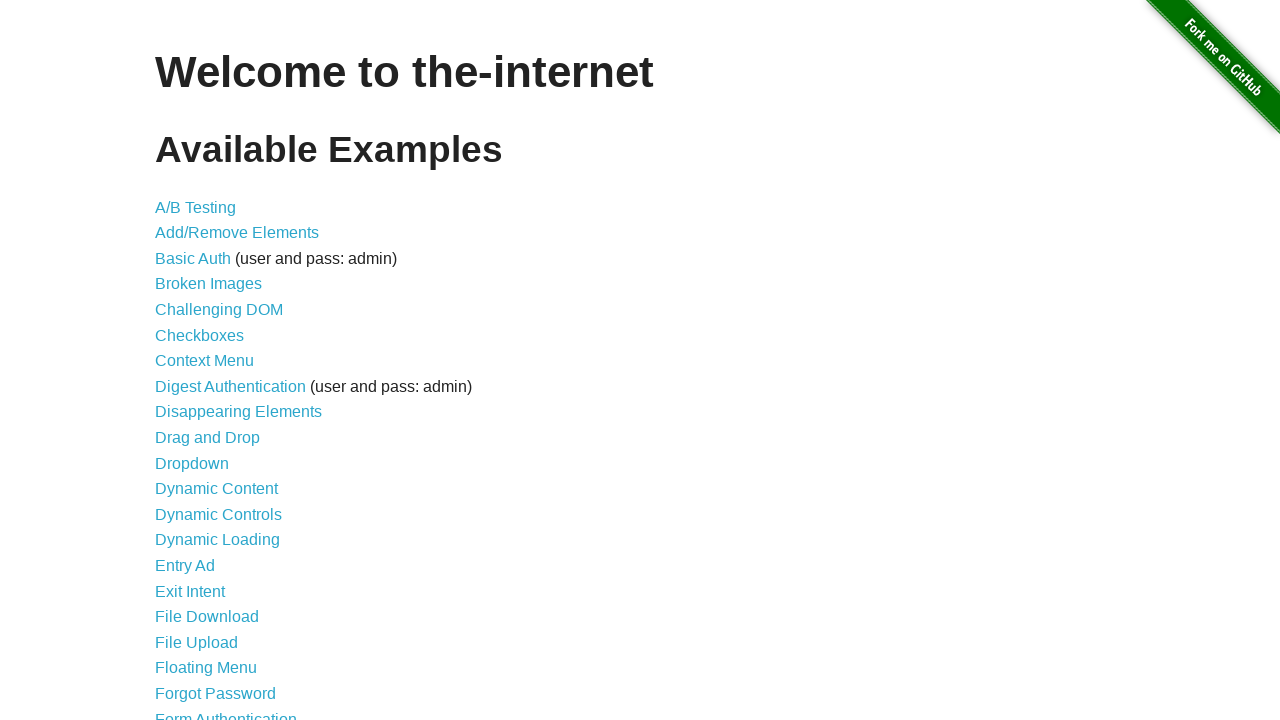

Changed page background color to black using JavaScript
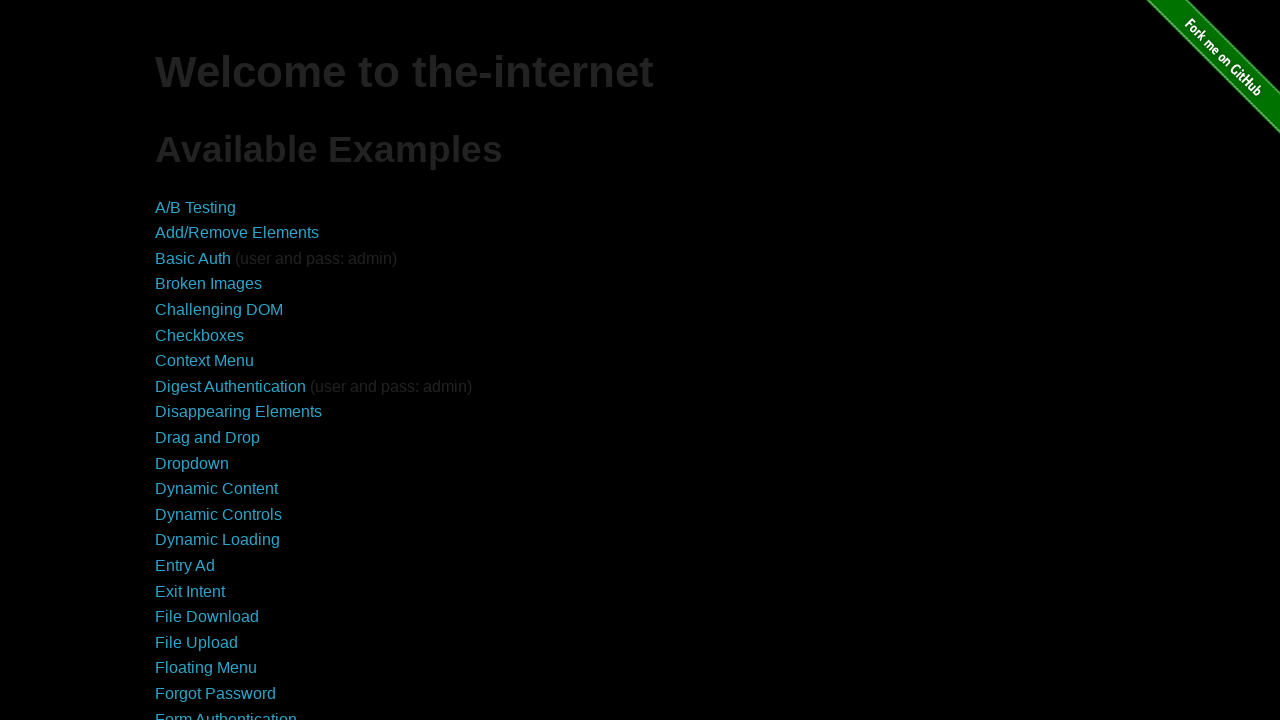

Located WYSIWYG Editor link element
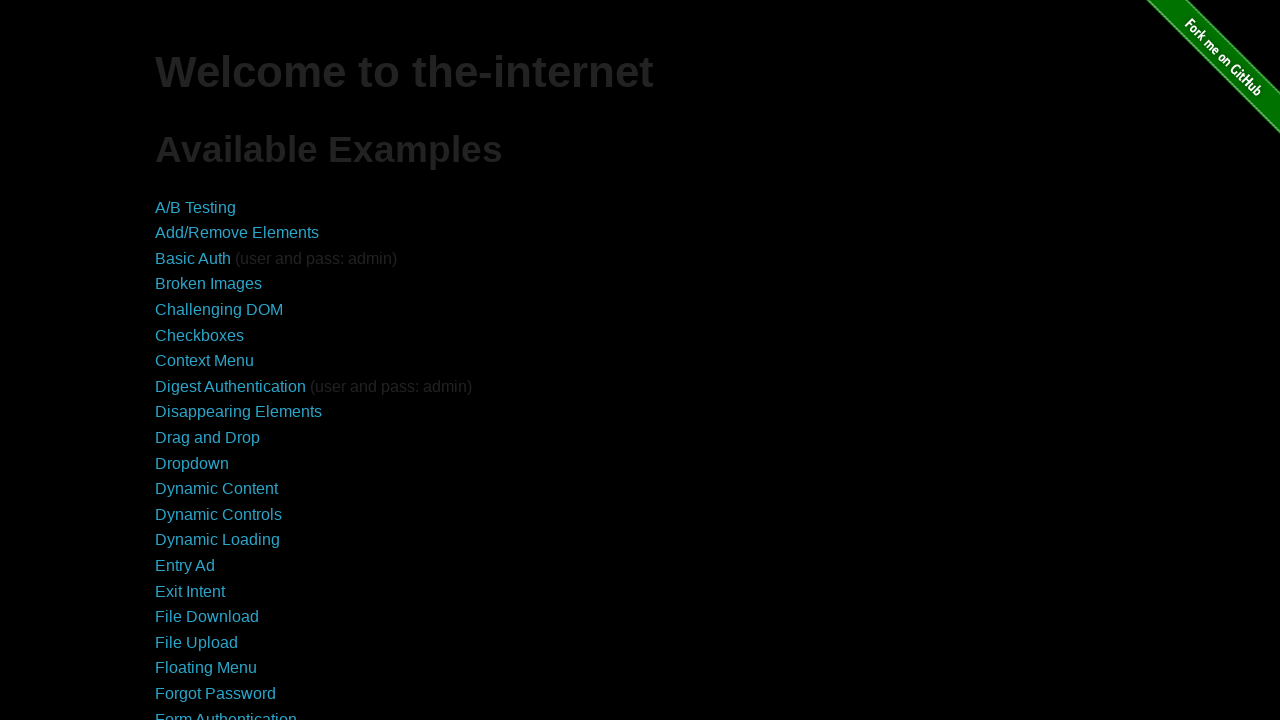

Scrolled WYSIWYG Editor link into view
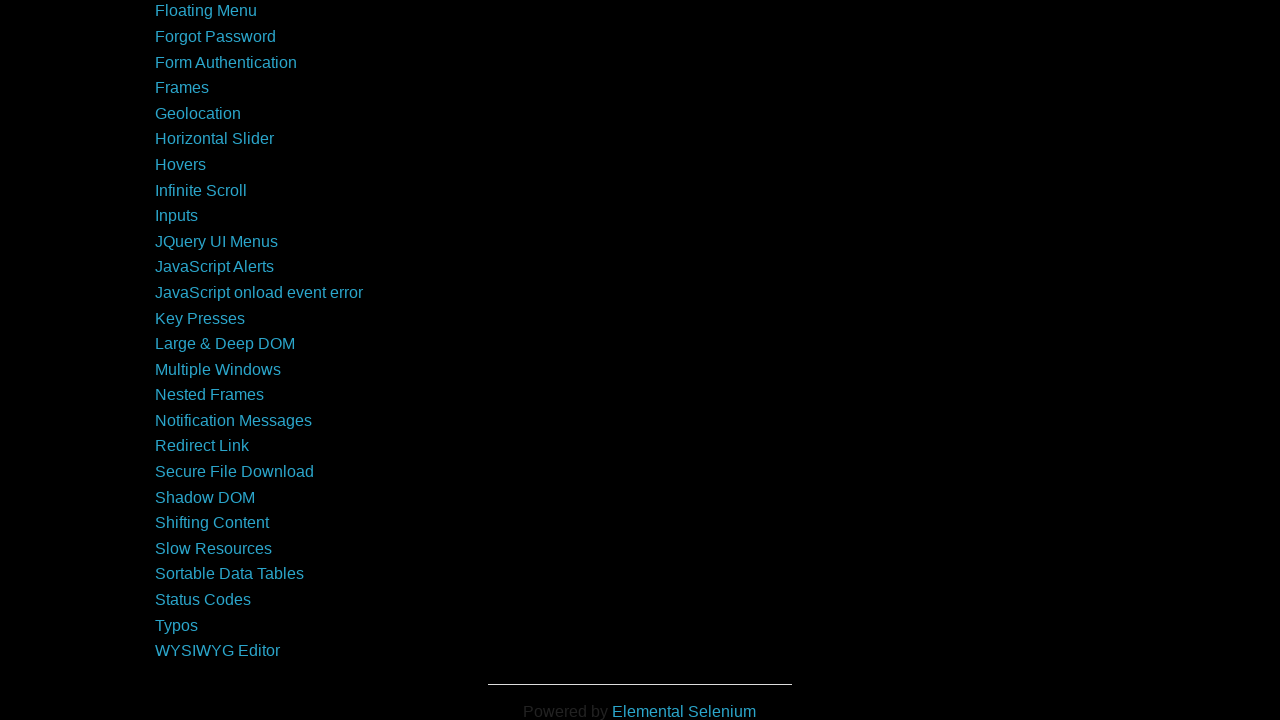

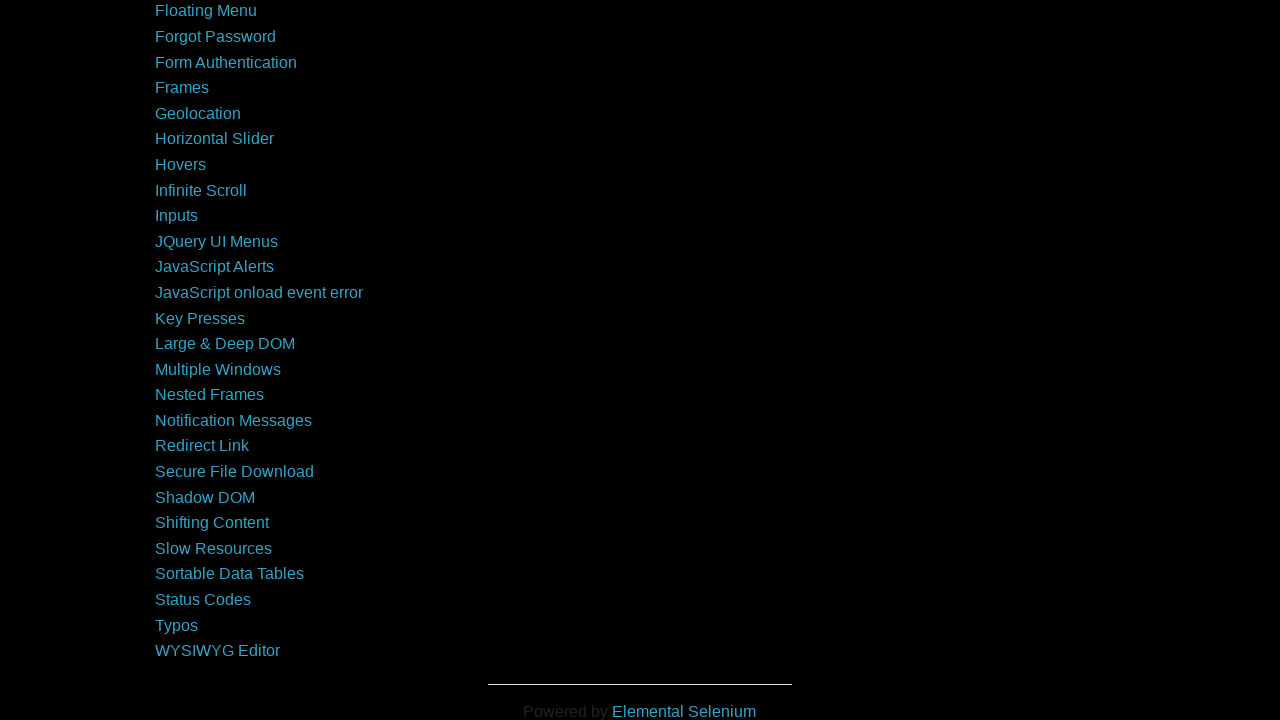